Tests form input functionality by filling a name field on an Angular practice page

Starting URL: https://rahulshettyacademy.com/angularpractice

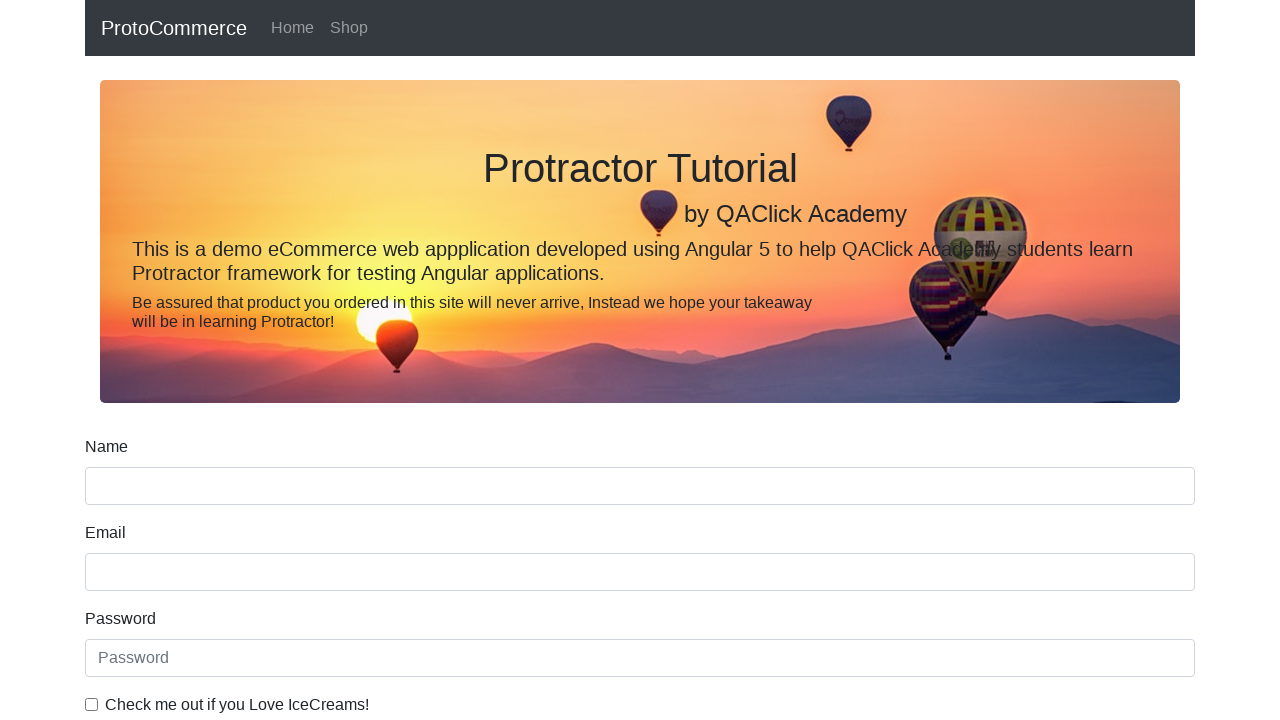

Filled name field with 'narender' on Angular practice form on input[name='name']
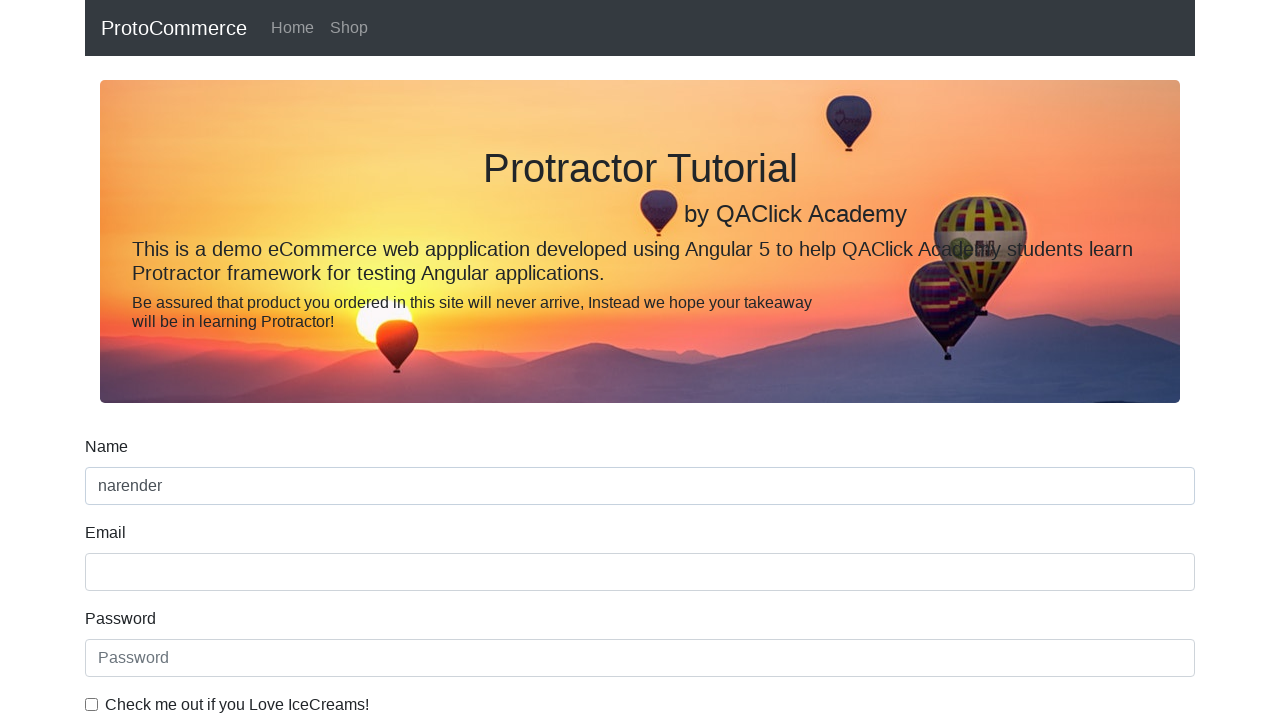

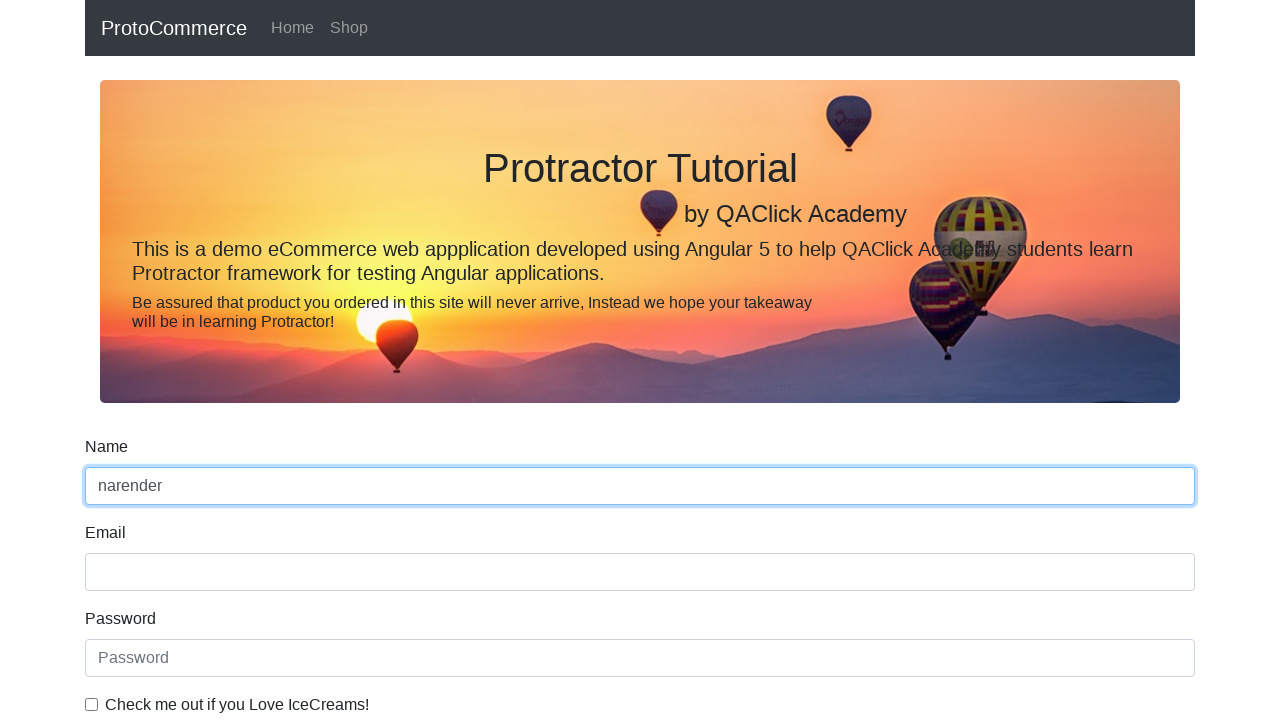